Tests alert handling by clicking a delayed alert button and accepting the alert dialog that appears

Starting URL: https://qavbox.github.io/demo/alerts/

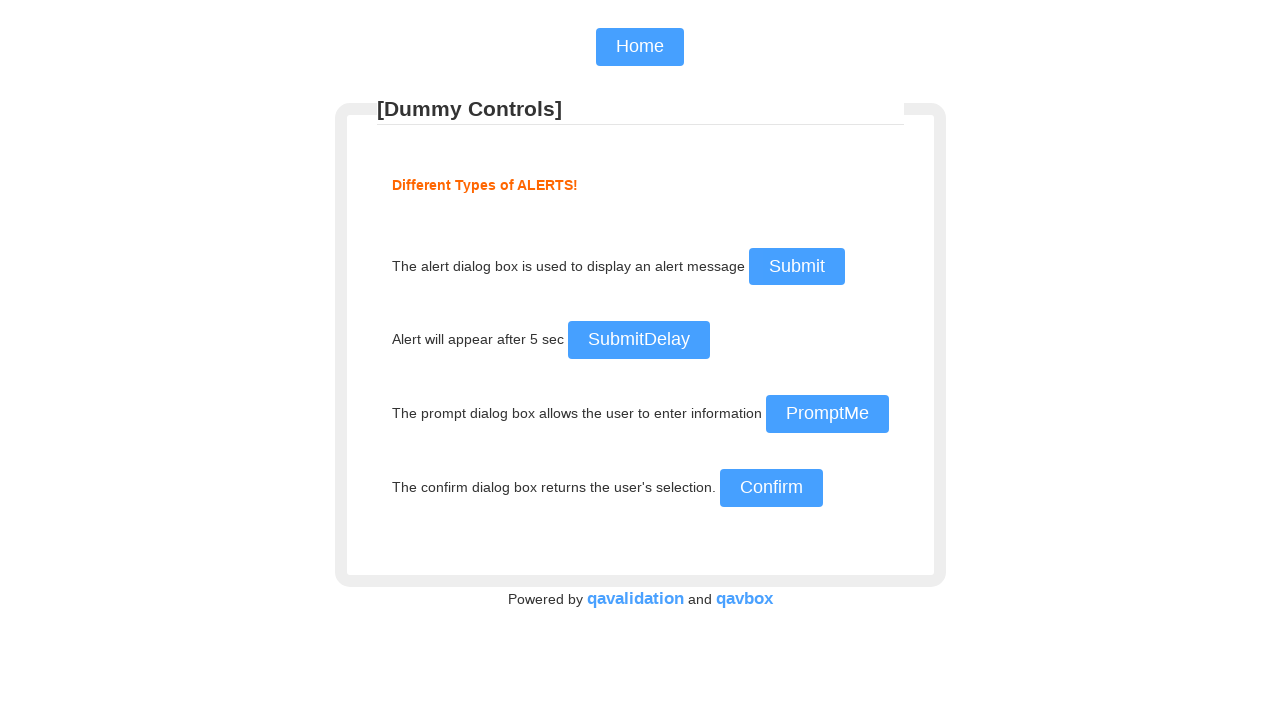

Clicked the delayed alert button at (638, 340) on #delayalert
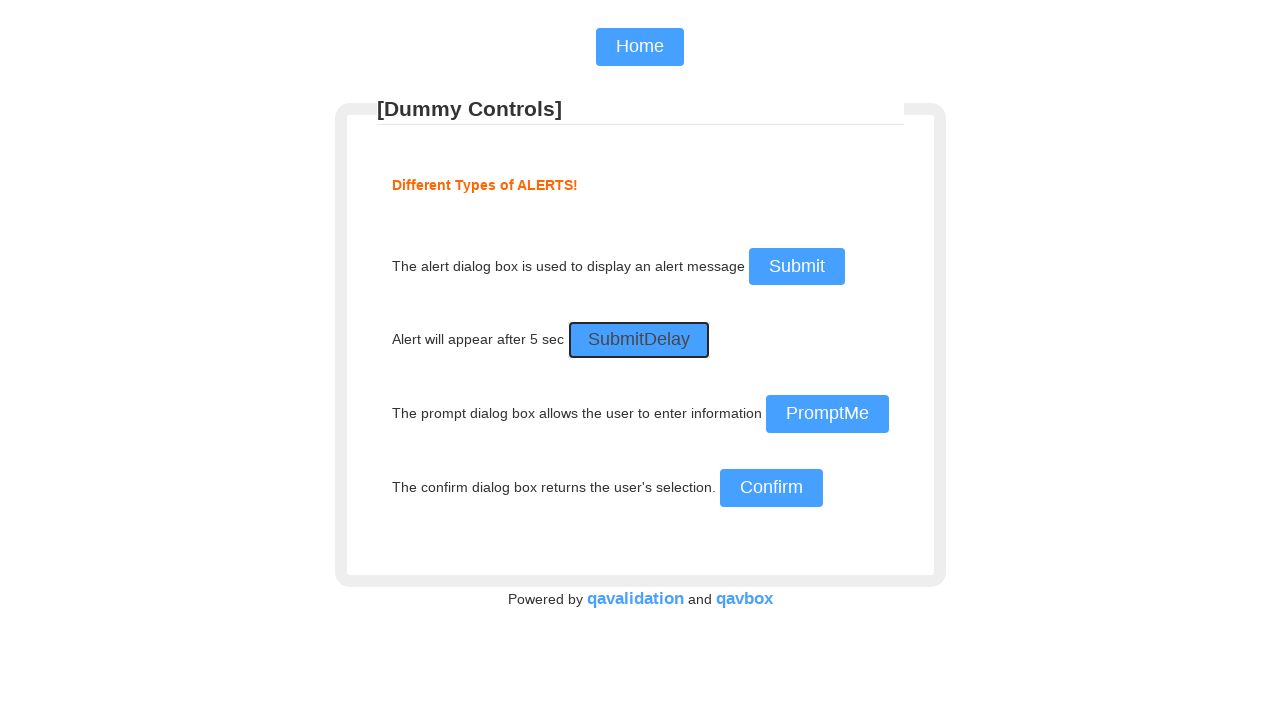

Set up dialog handler to accept alert
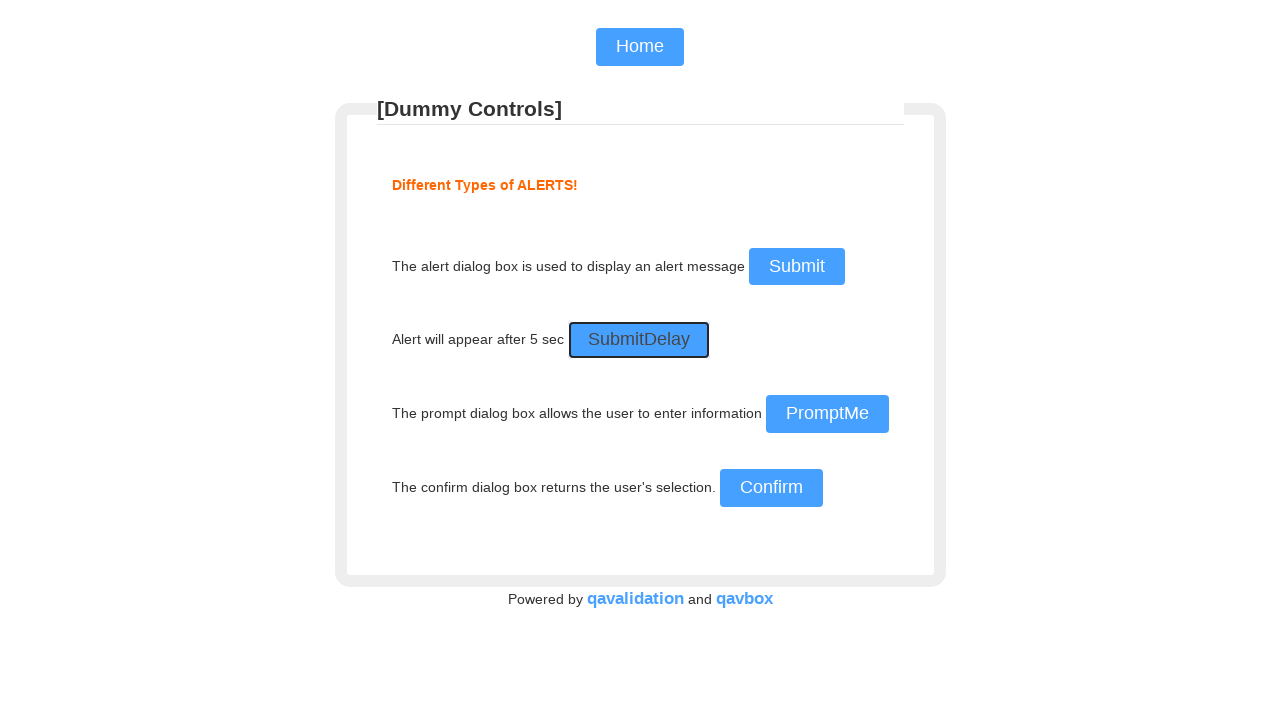

Waited 10 seconds for delayed alert to appear and be accepted
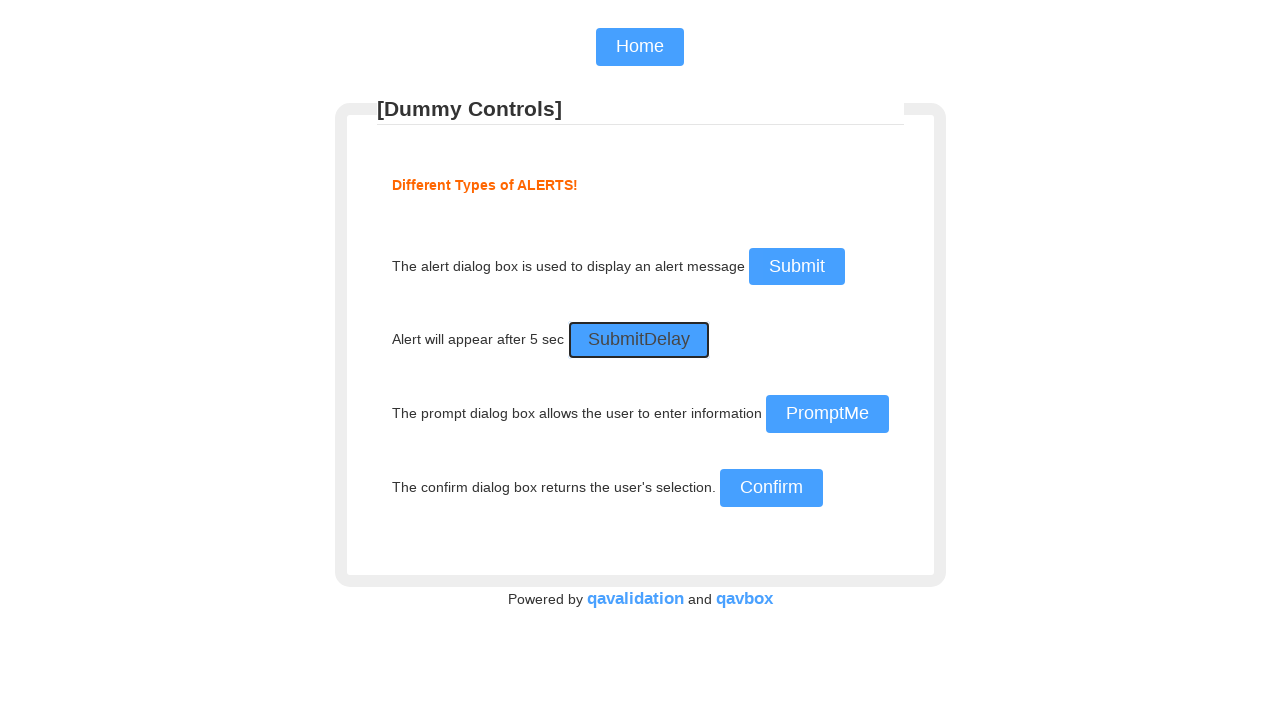

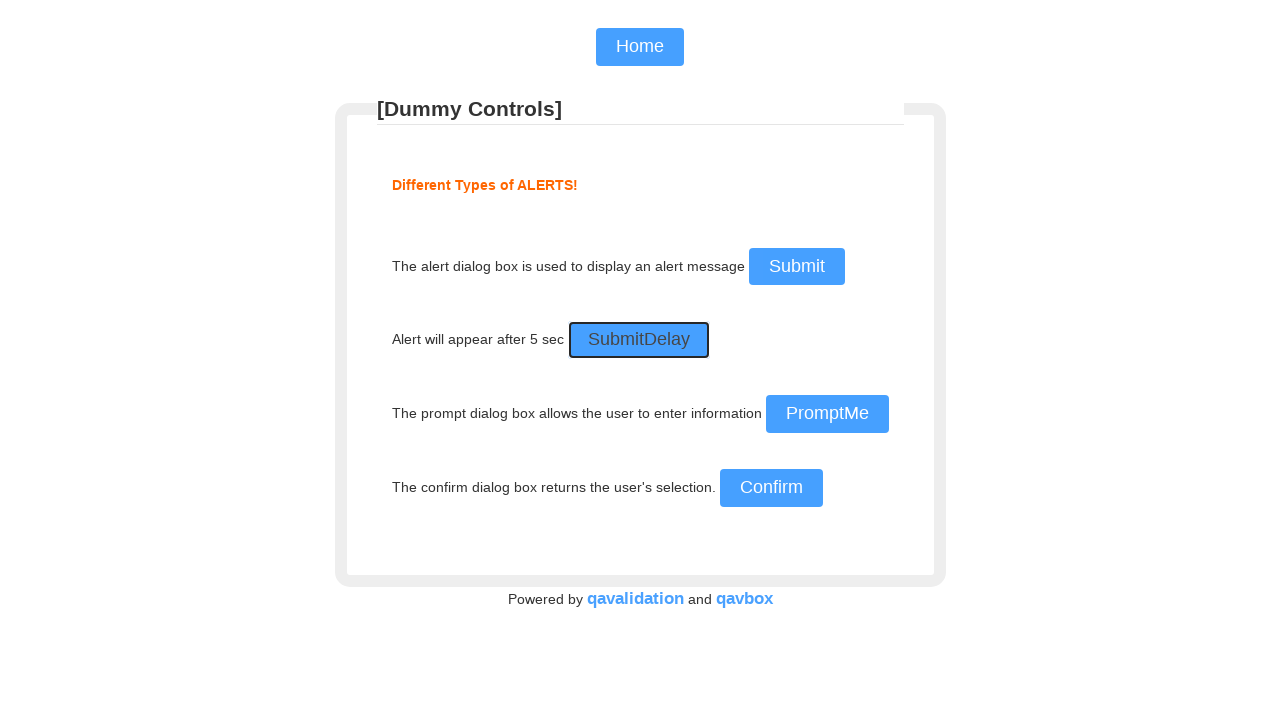